Tests that new todo items are appended to the bottom of the list and the counter shows the correct count

Starting URL: https://demo.playwright.dev/todomvc

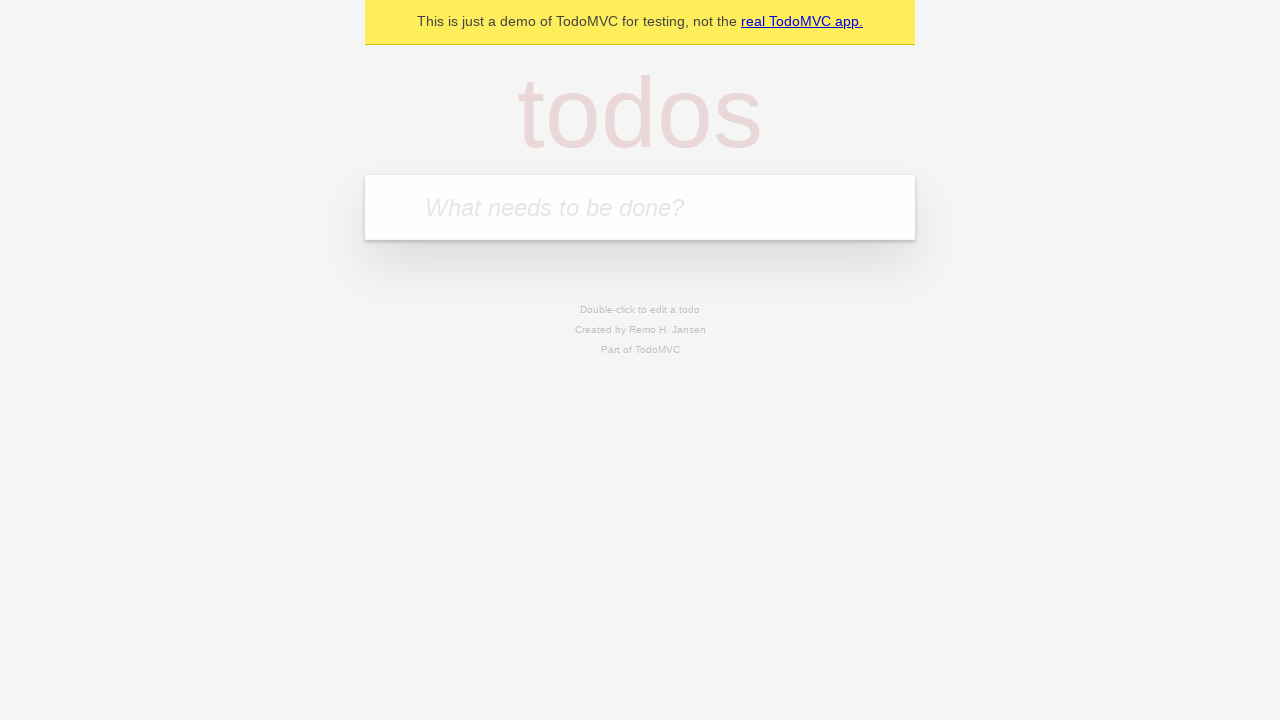

Located the 'What needs to be done?' input field
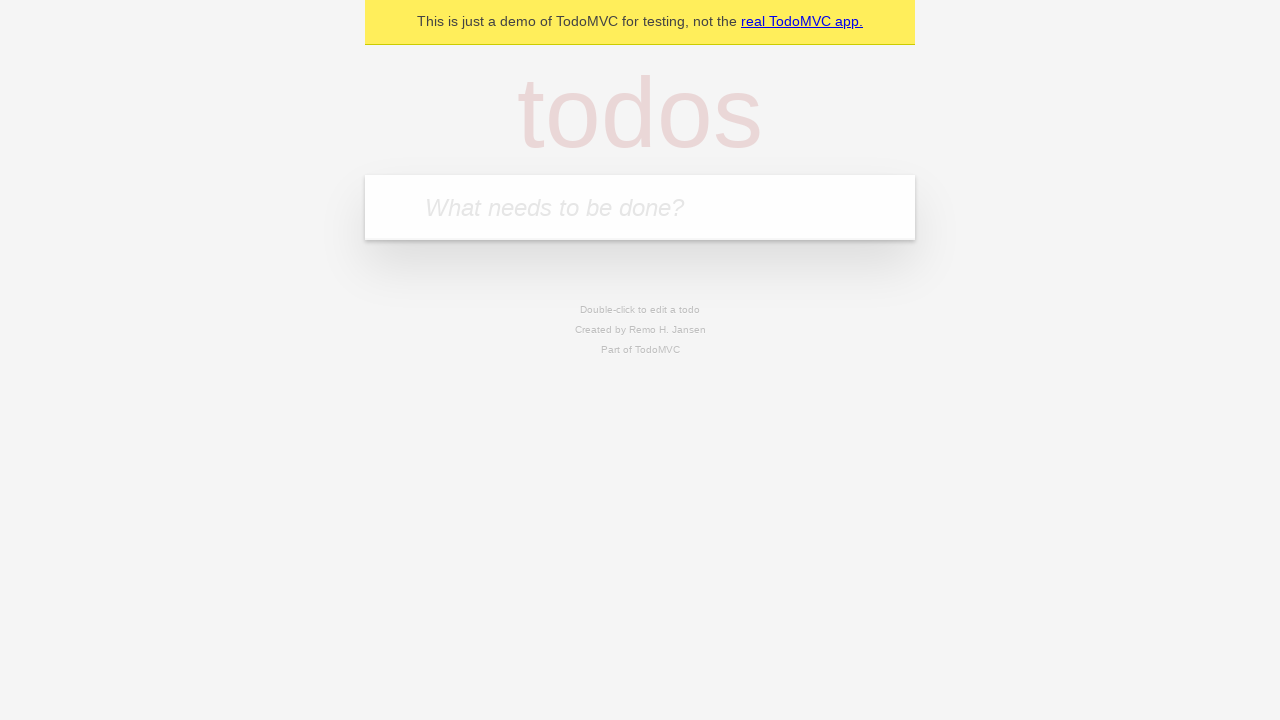

Filled todo input with 'buy some cheese' on internal:attr=[placeholder="What needs to be done?"i]
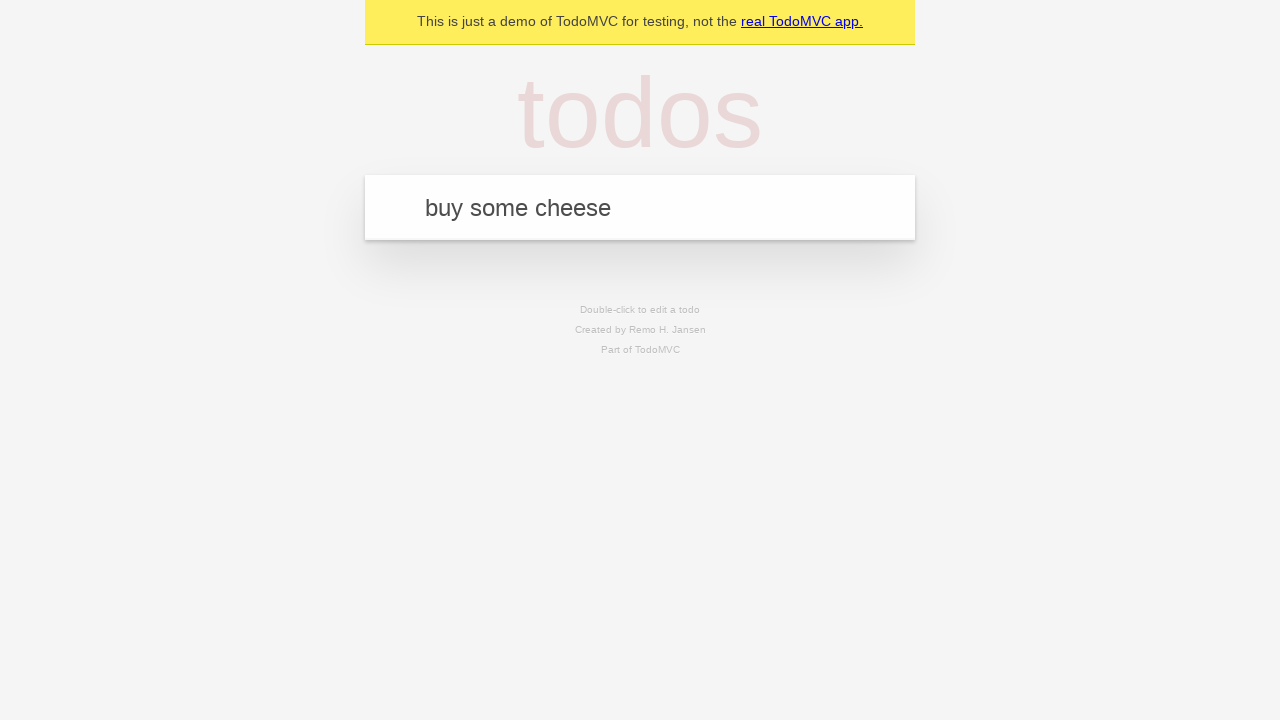

Pressed Enter to add 'buy some cheese' to the todo list on internal:attr=[placeholder="What needs to be done?"i]
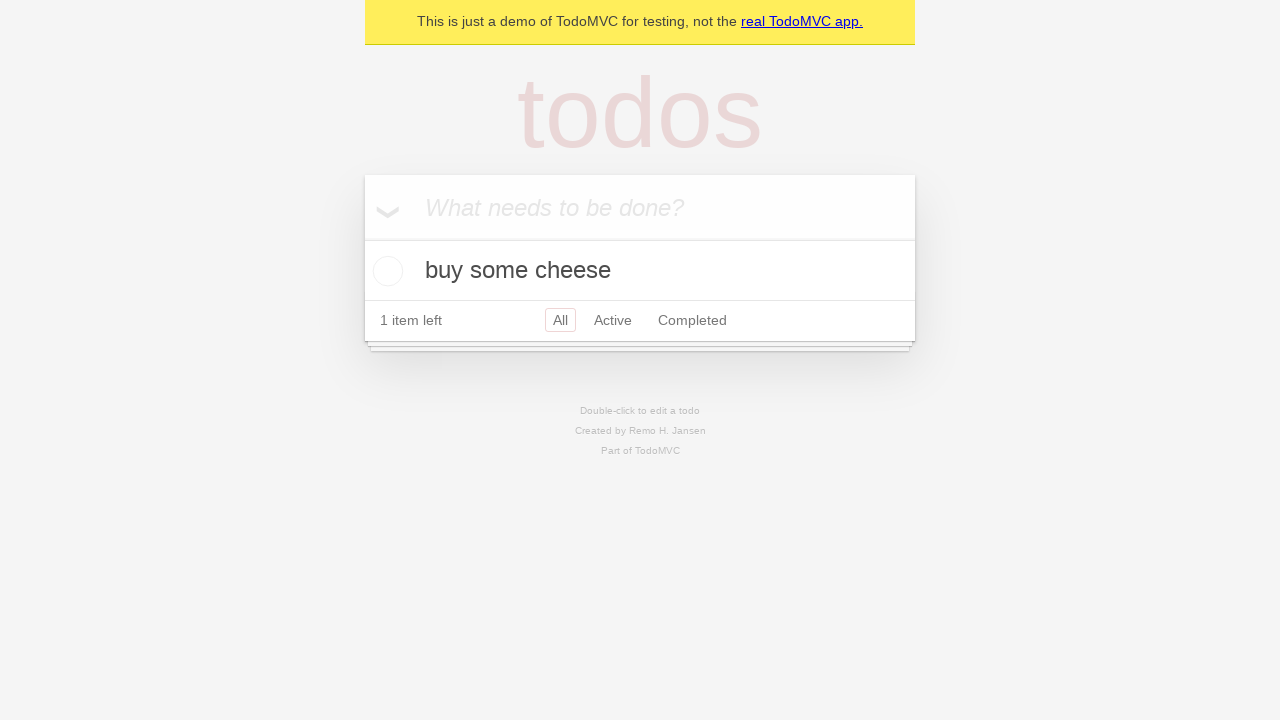

Filled todo input with 'feed the cat' on internal:attr=[placeholder="What needs to be done?"i]
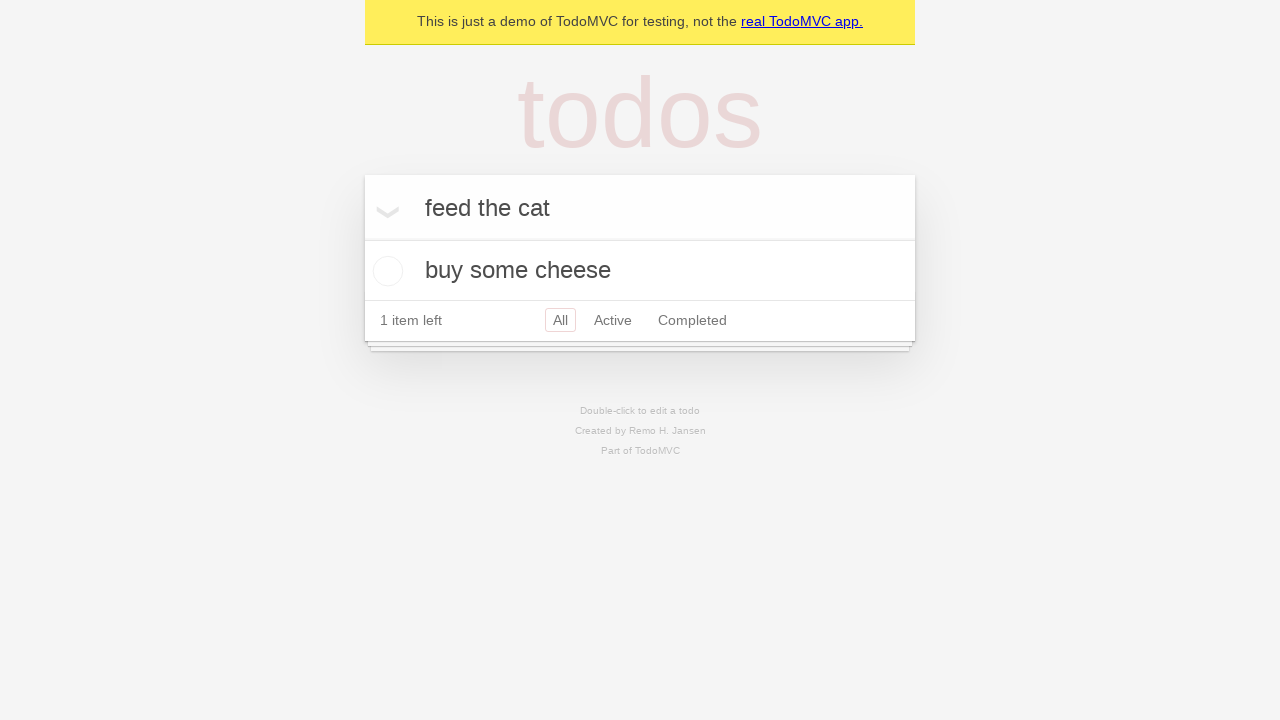

Pressed Enter to add 'feed the cat' to the todo list on internal:attr=[placeholder="What needs to be done?"i]
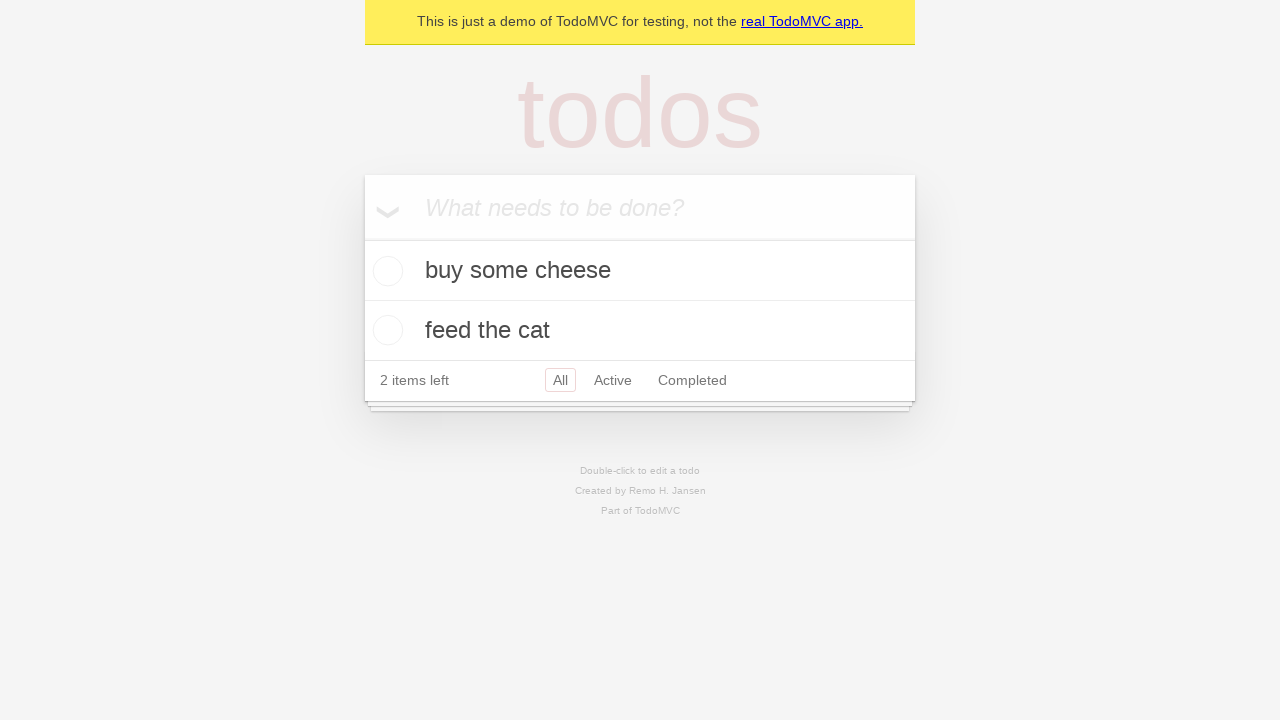

Filled todo input with 'book a doctors appointment' on internal:attr=[placeholder="What needs to be done?"i]
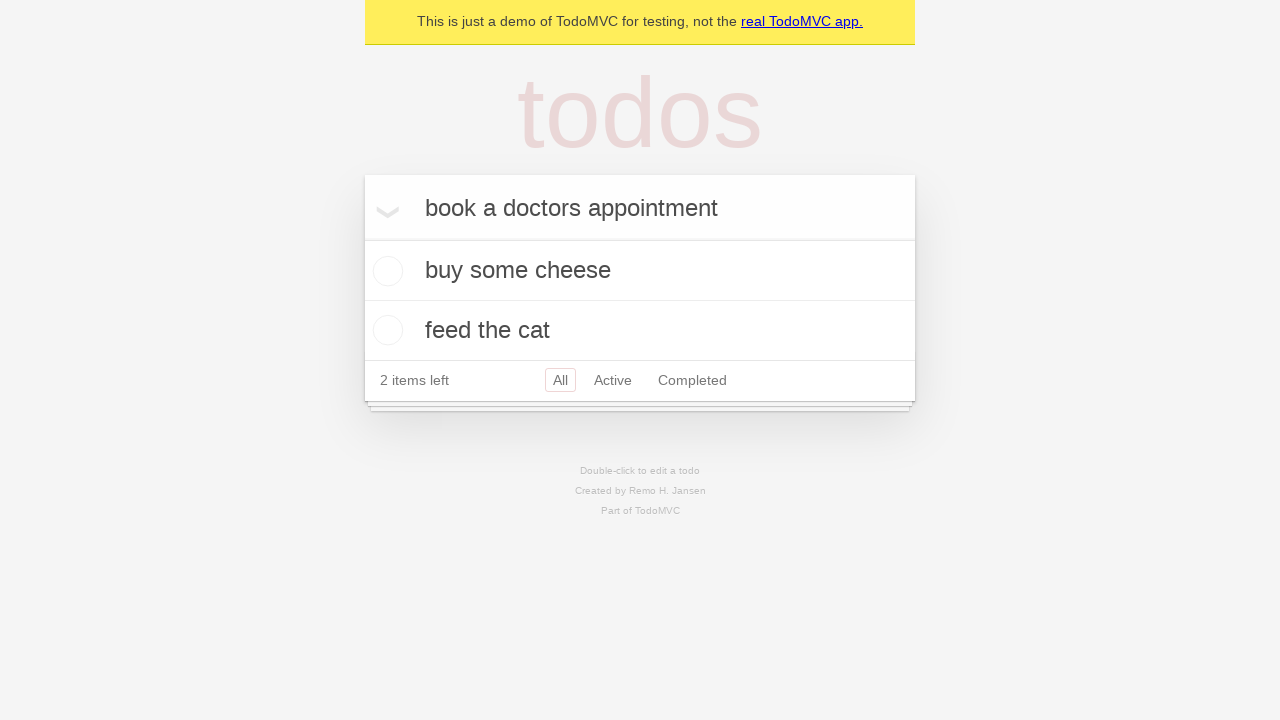

Pressed Enter to add 'book a doctors appointment' to the todo list on internal:attr=[placeholder="What needs to be done?"i]
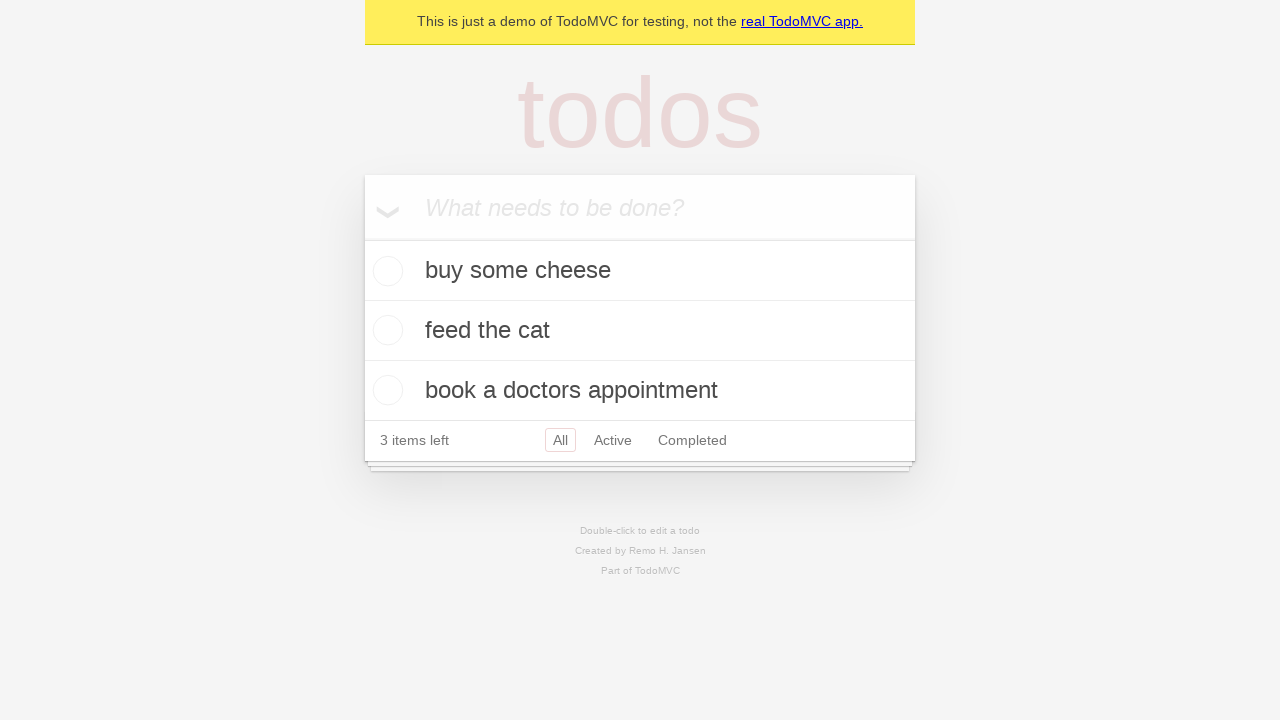

Confirmed all 3 todo items have been added to the list
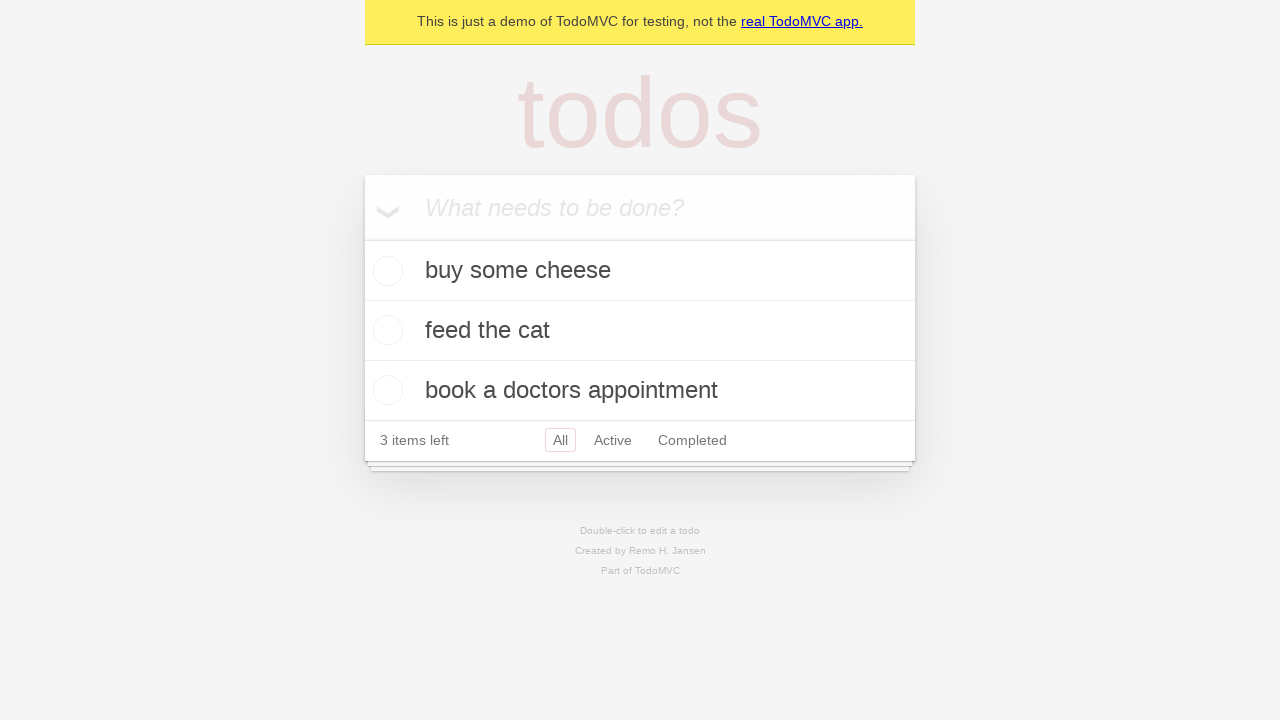

Verified the counter displays '3 items left'
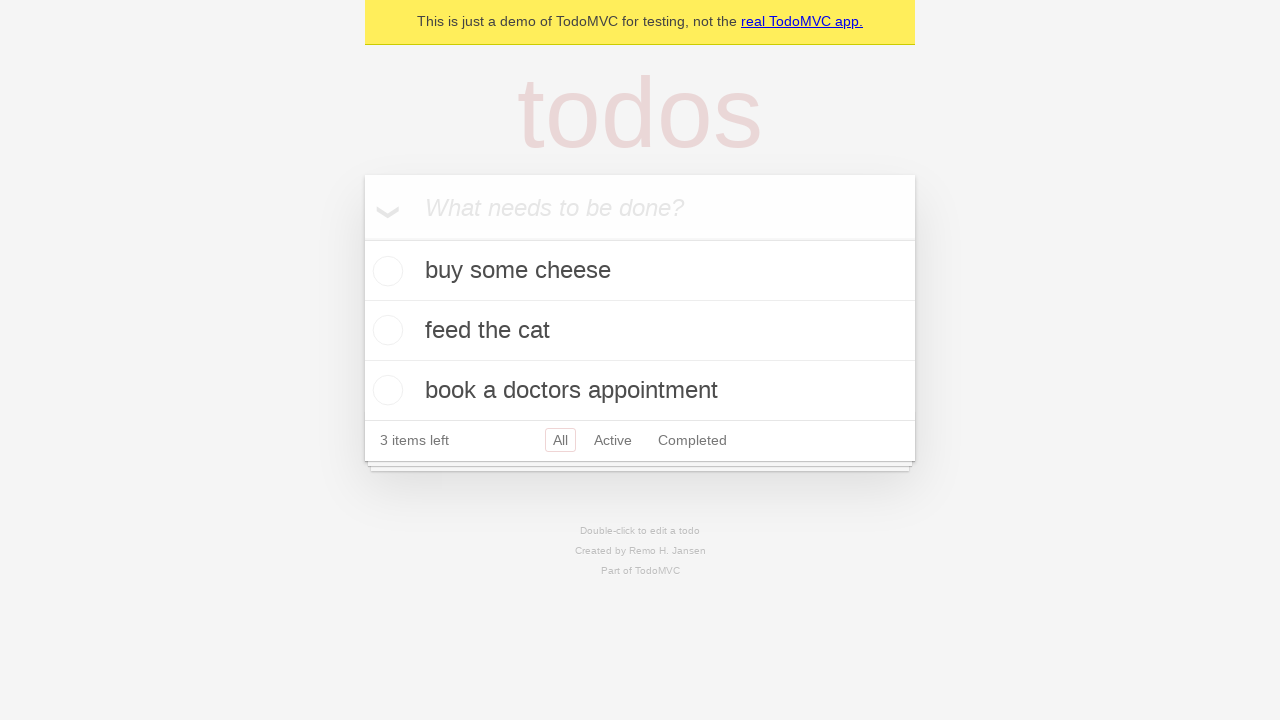

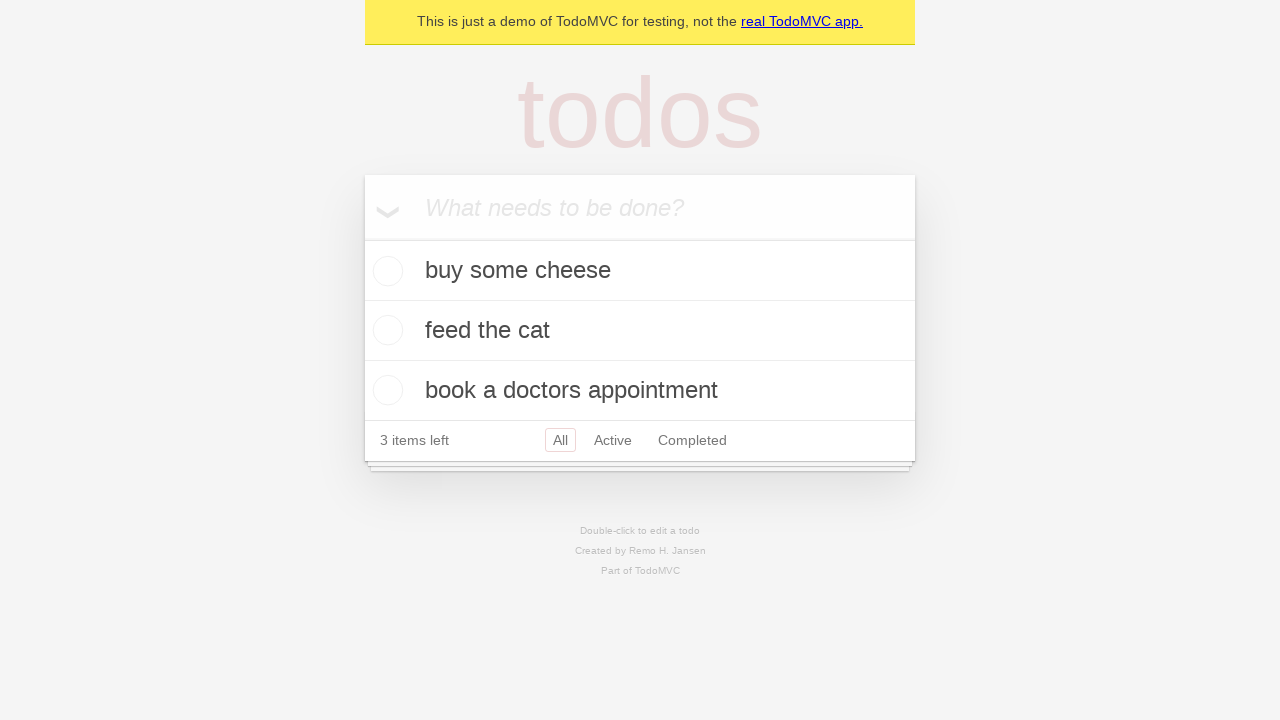